Verifies that the main page title equals the expected Russian text about Thai cosmetics shop in Moscow

Starting URL: https://kupithai.ru/

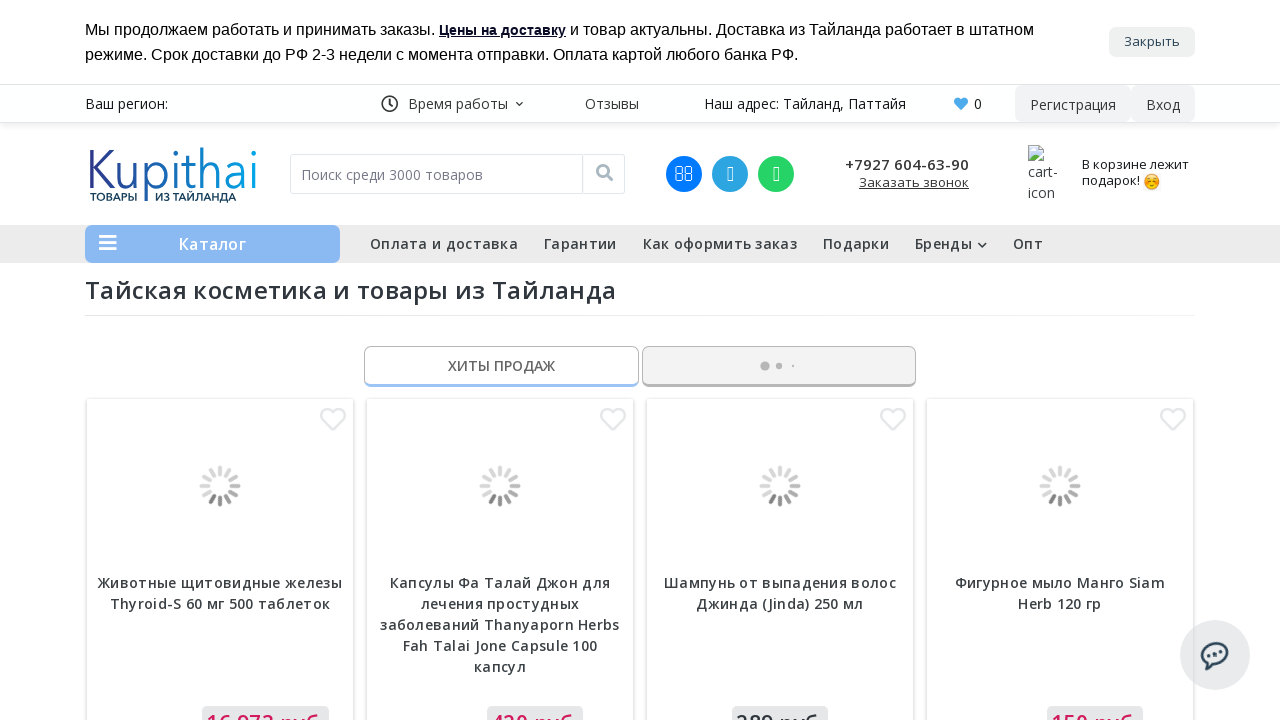

Verified main page title equals expected Russian text about Thai cosmetics shop in Moscow
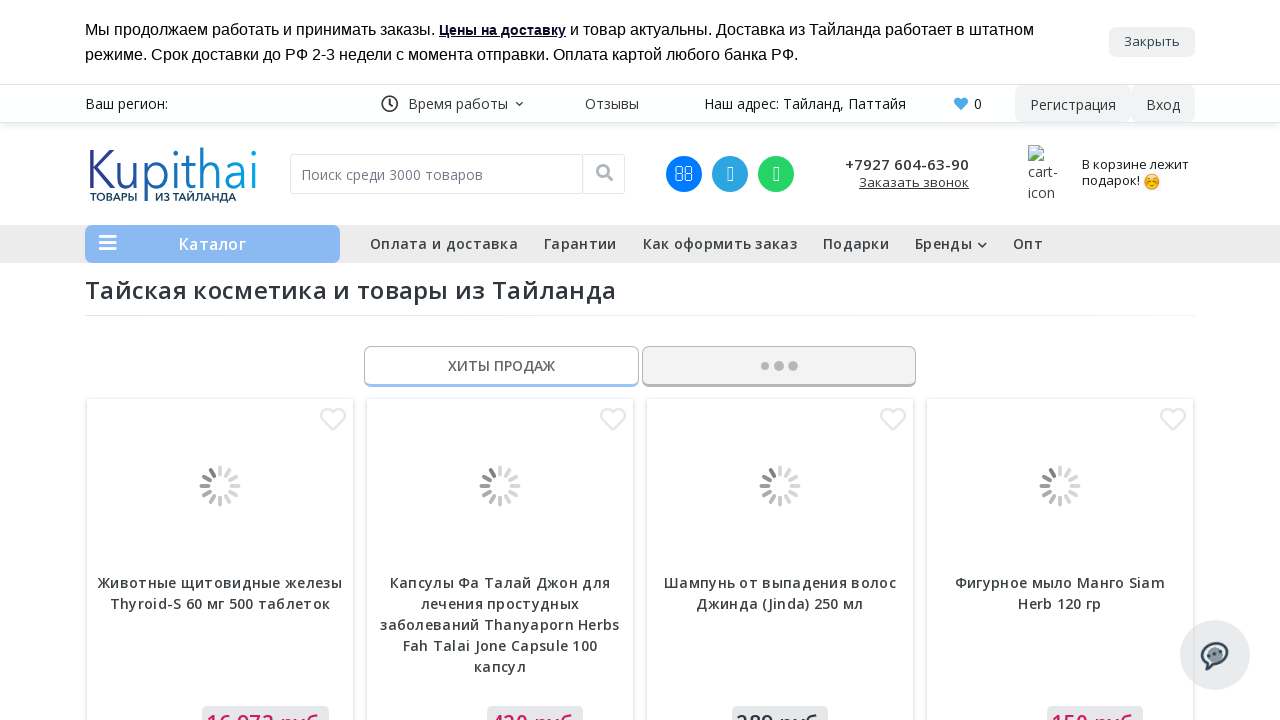

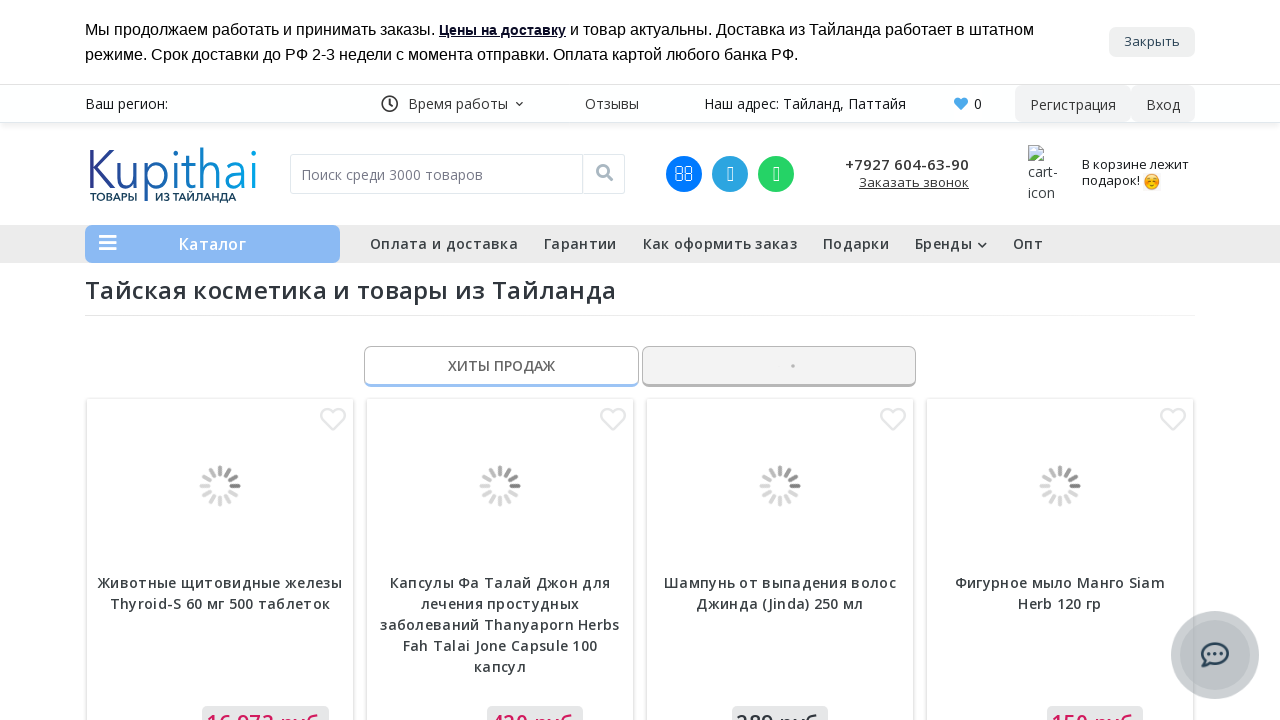